Navigates to a login page and uses JavaScript to modify the title text element on the page, demonstrating DOM manipulation via page.evaluate()

Starting URL: https://nikita-filonov.github.io/qa-automation-engineer-ui-course/#/auth/login

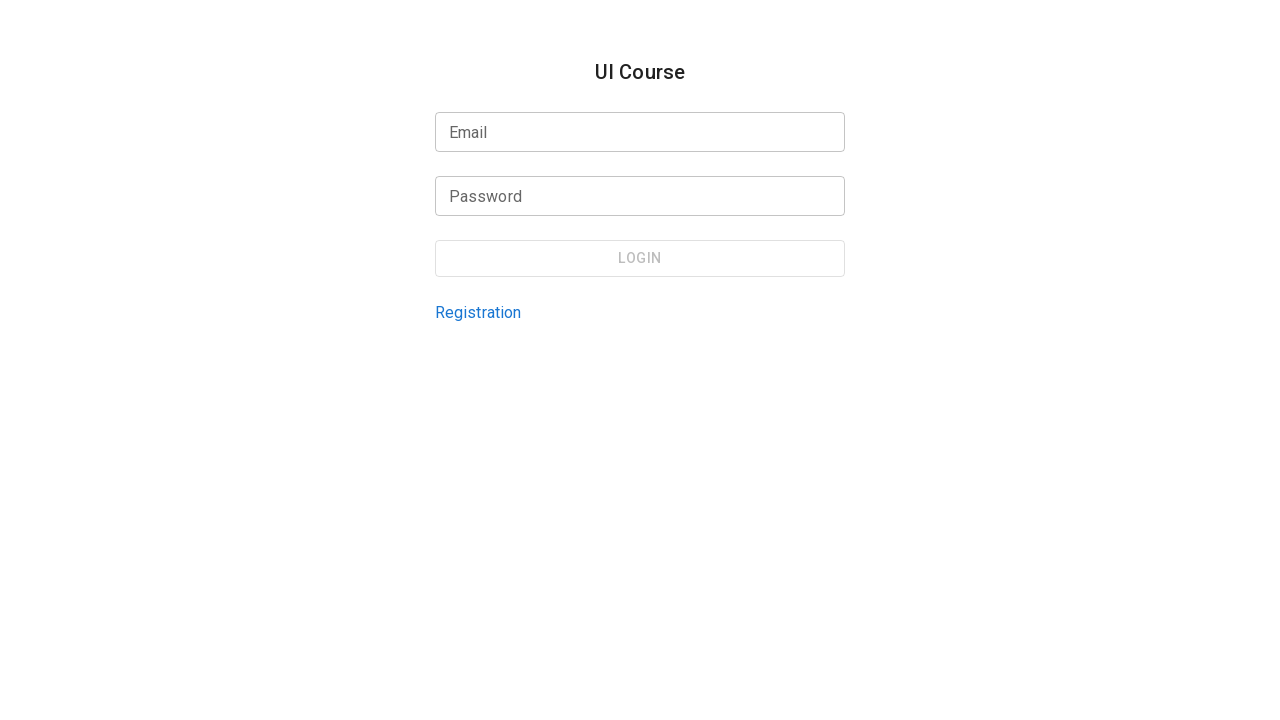

Modified title text element via JavaScript to 'New Text'
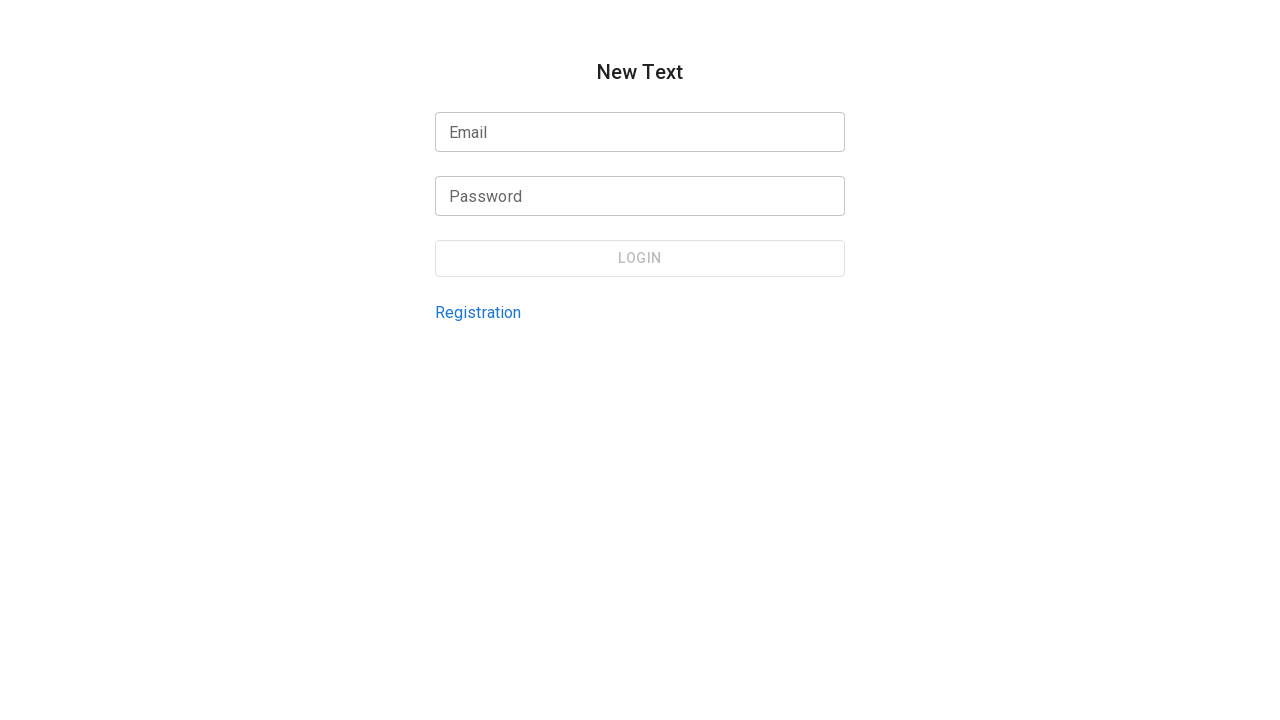

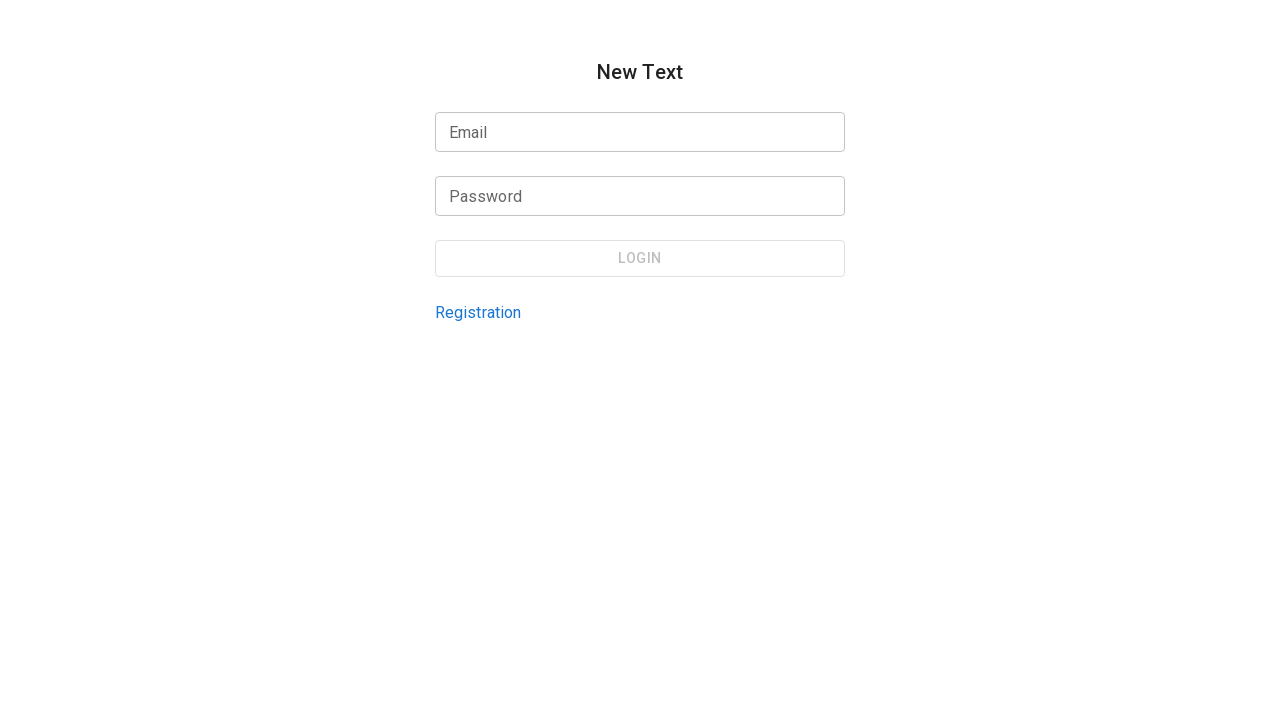